Tests a web form by entering text into a text box and clicking the submit button, then verifying a message is displayed

Starting URL: https://www.selenium.dev/selenium/web/web-form.html

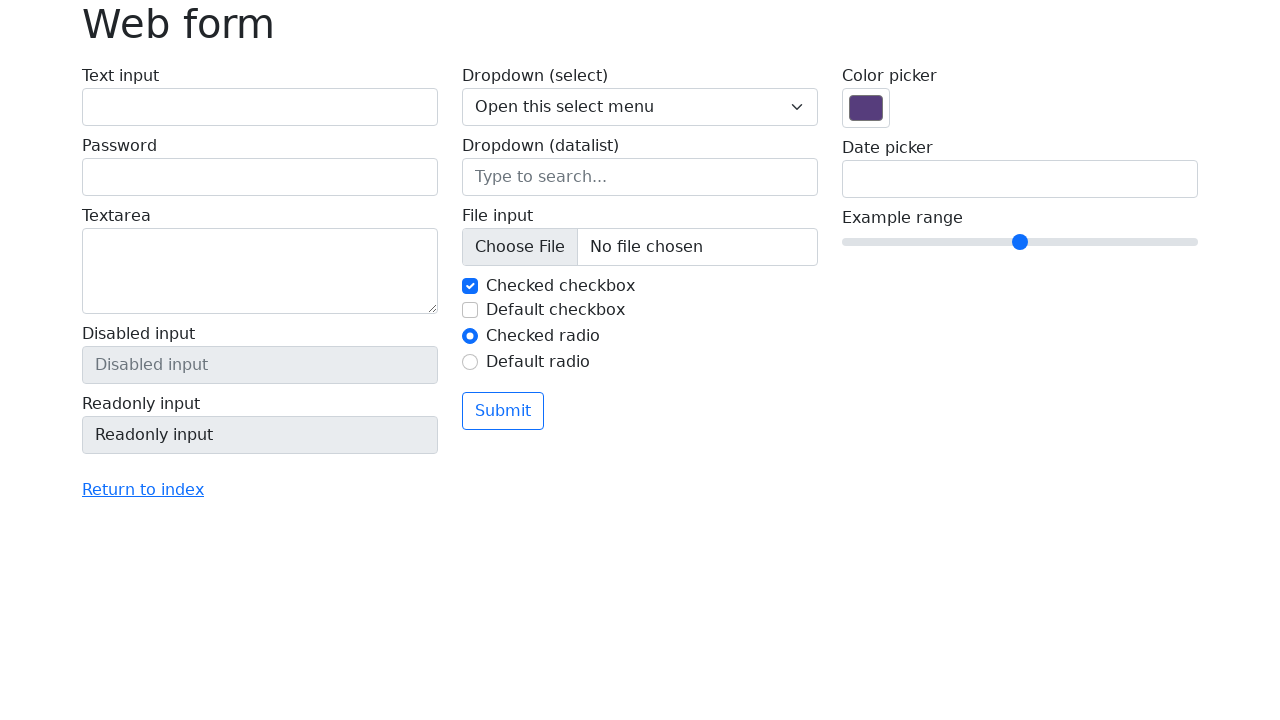

Filled text box with 'Selenium' on input[name='my-text']
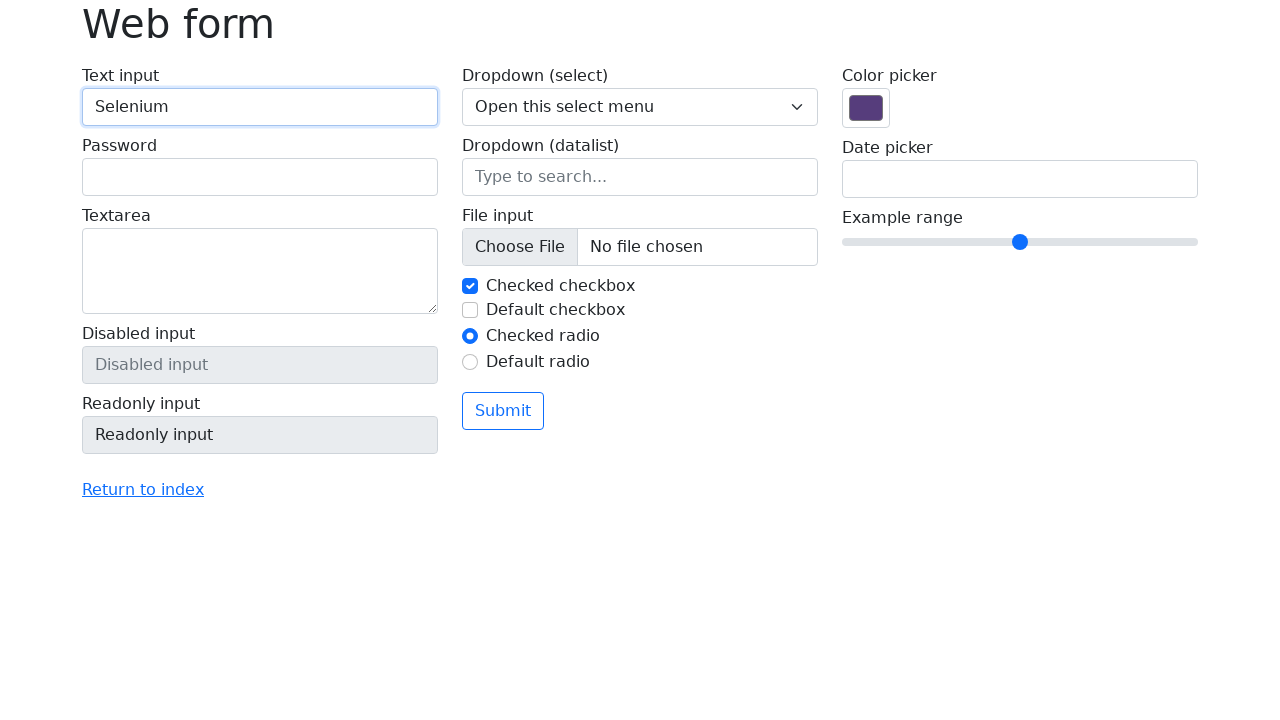

Clicked the submit button at (503, 411) on button
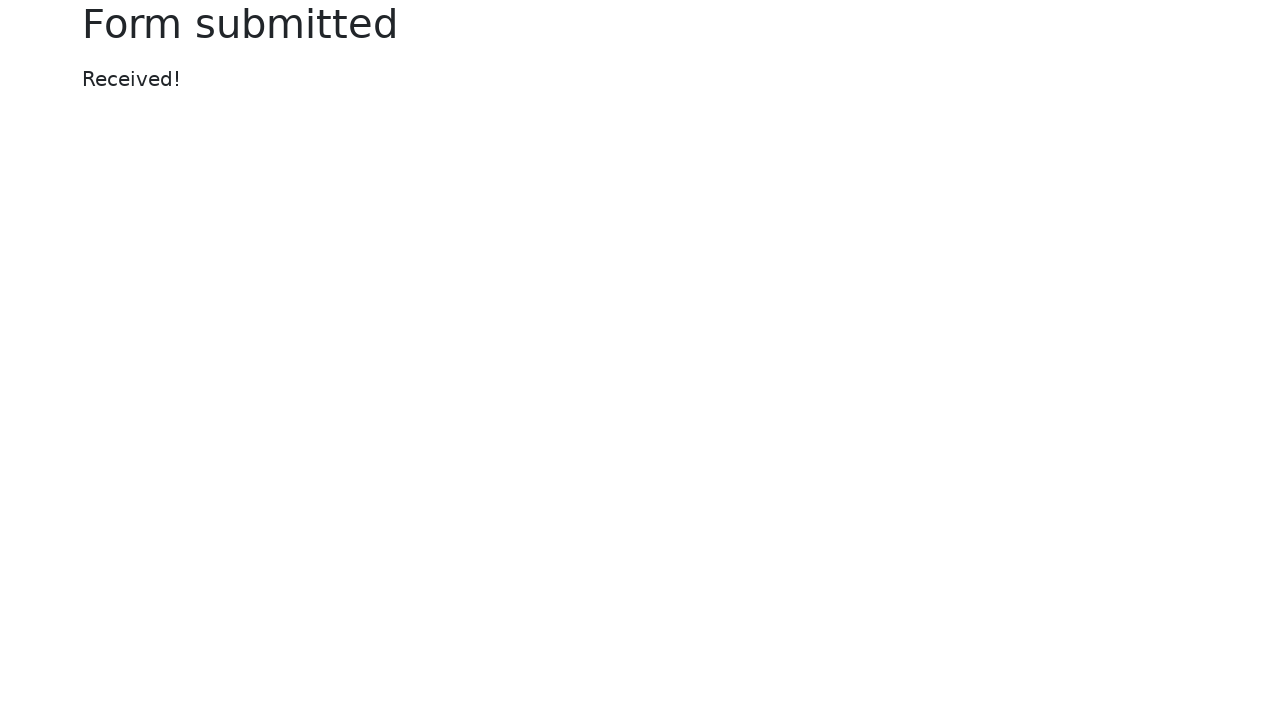

Message element displayed after form submission
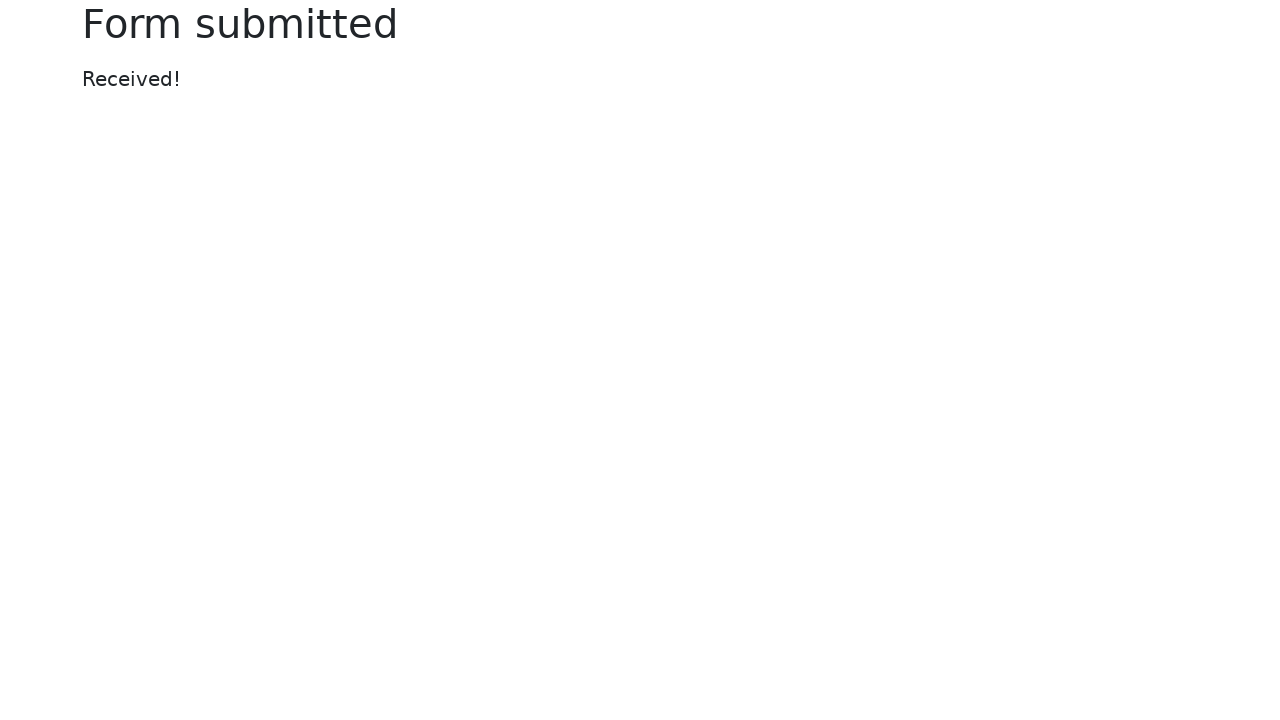

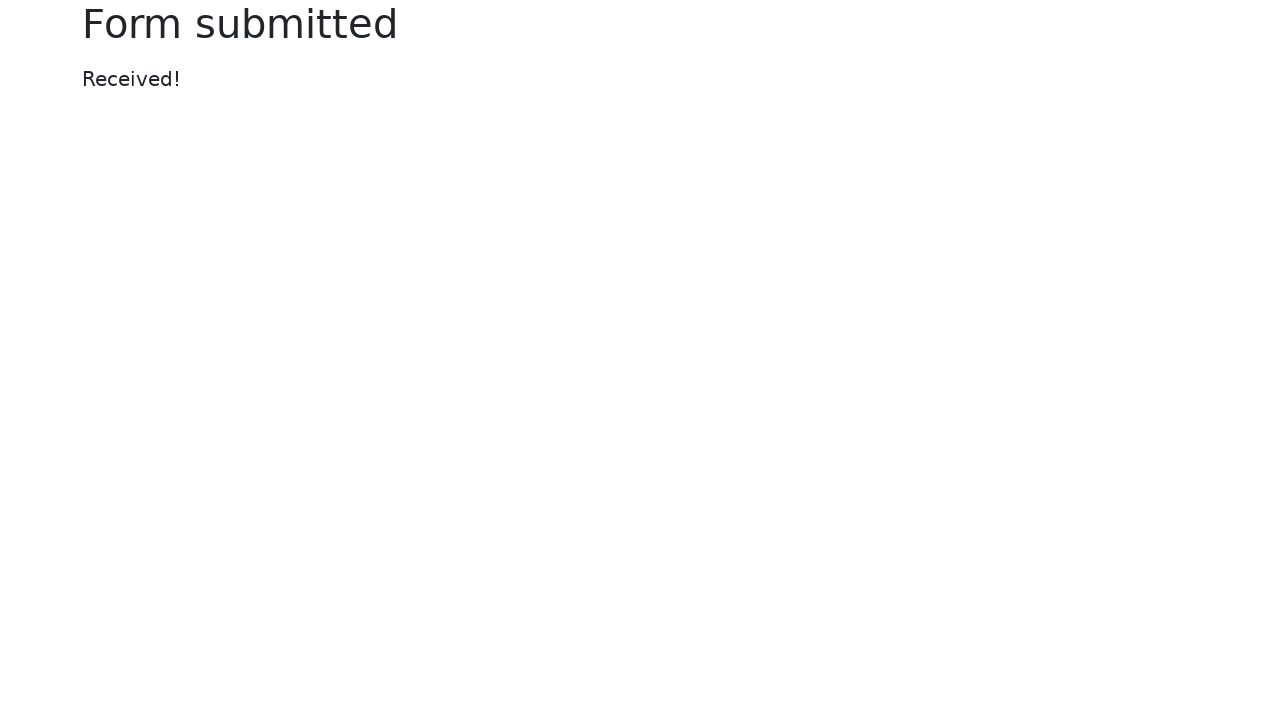